Tests the datepicker functionality by navigating to datepicker page and selecting today's date

Starting URL: https://formy-project.herokuapp.com

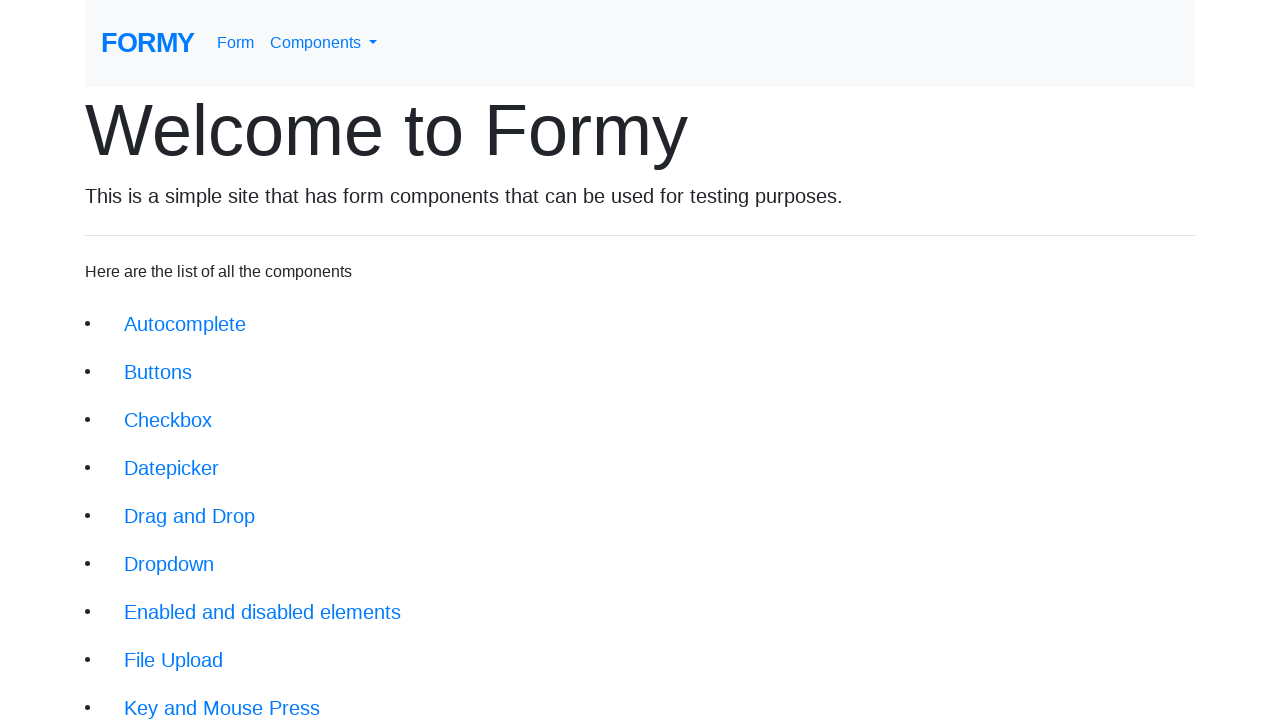

Clicked on datepicker link at (172, 468) on xpath=//li/a[@href='/datepicker']
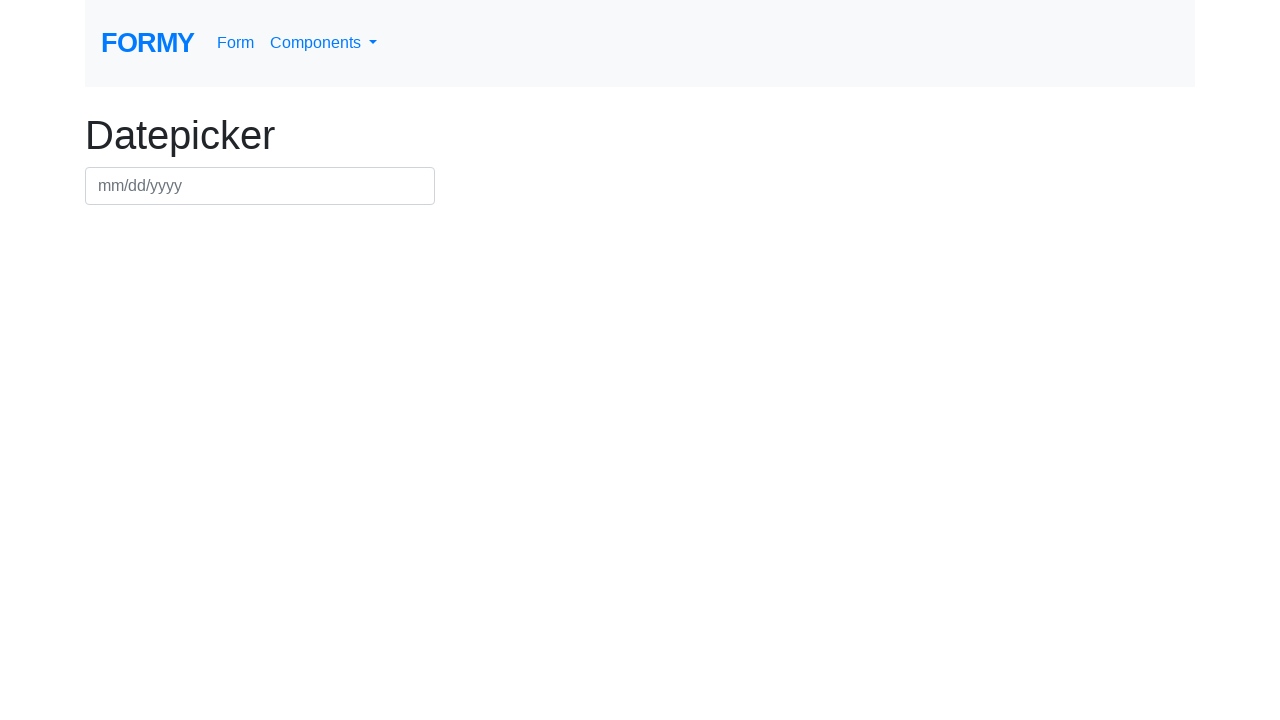

Clicked on datepicker input field at (260, 186) on xpath=//div[@class='row']//input[@id='datepicker']
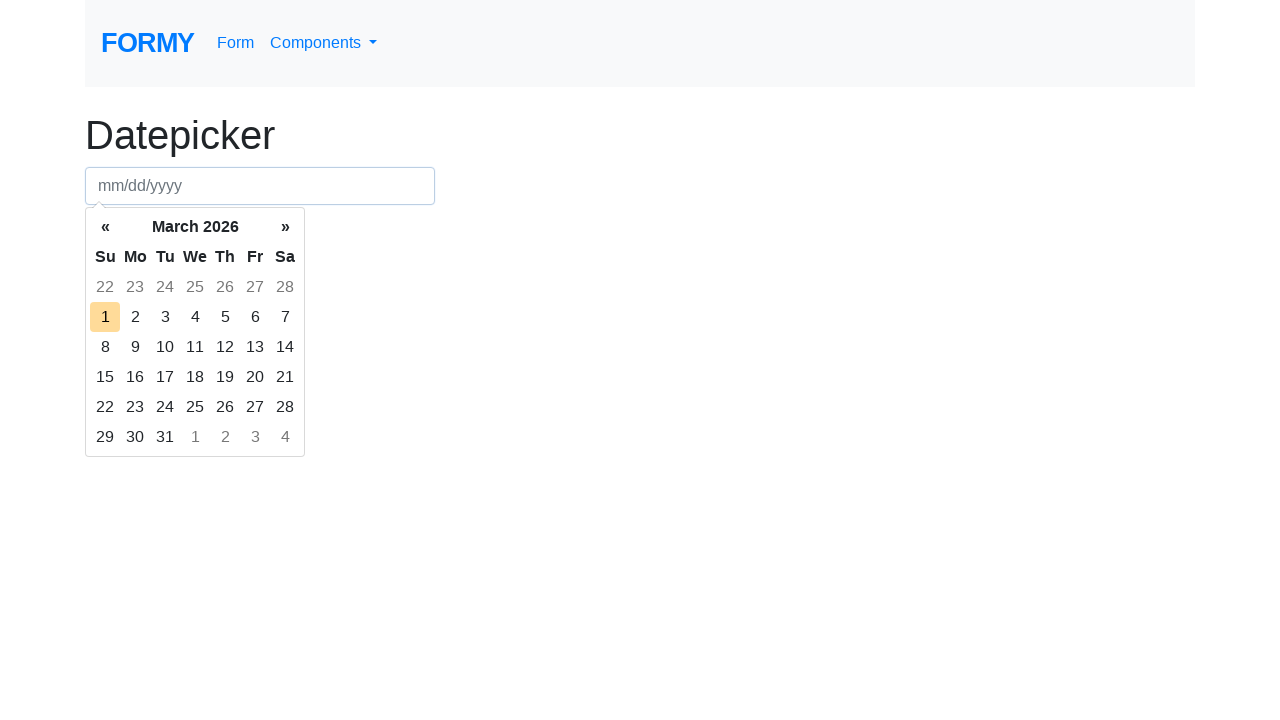

Selected today's date from datepicker at (105, 317) on xpath=//td[@class='today day']
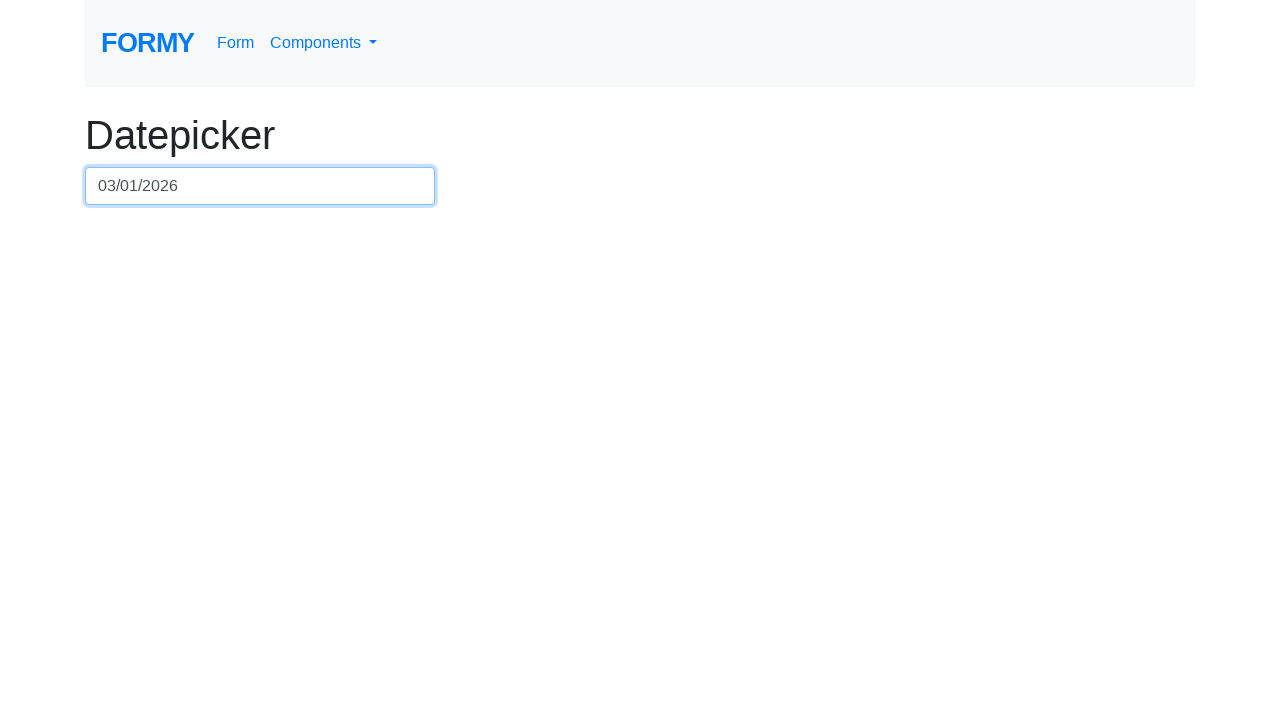

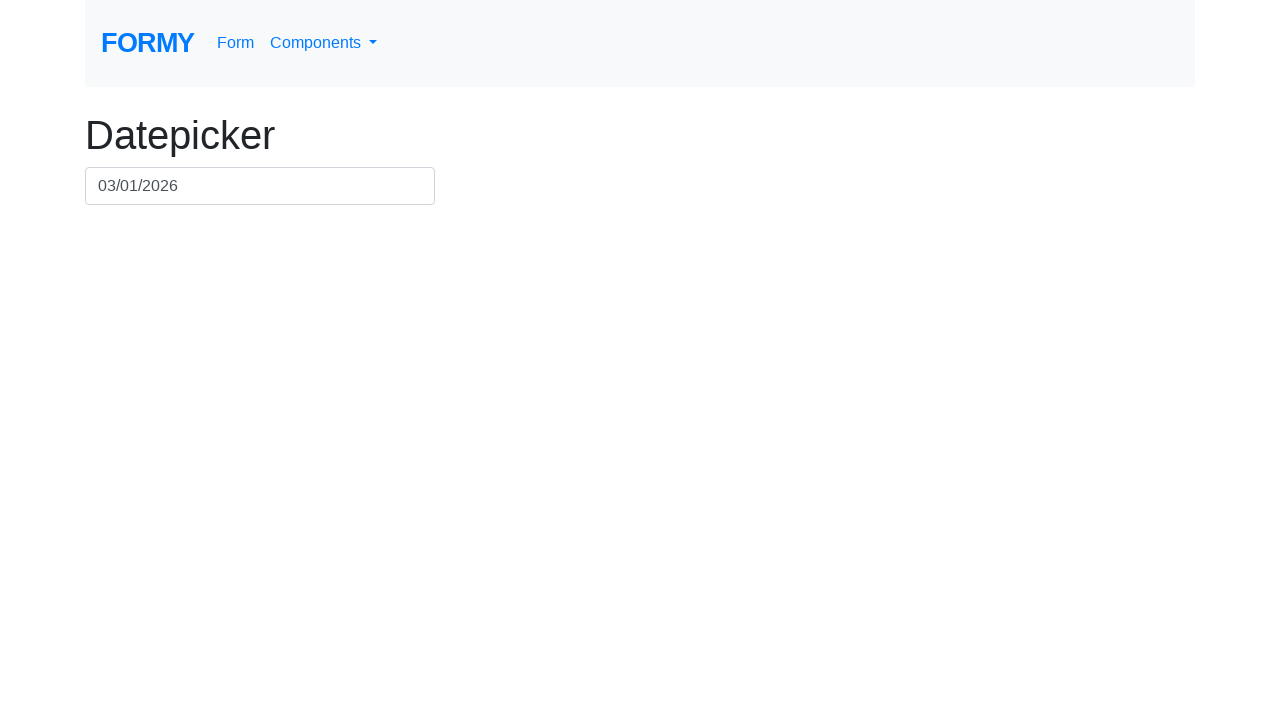